Tests drag and drop functionality on the jQuery UI Droppable demo page by dragging an element and dropping it onto a target area within an iframe.

Starting URL: https://jqueryui.com/droppable/

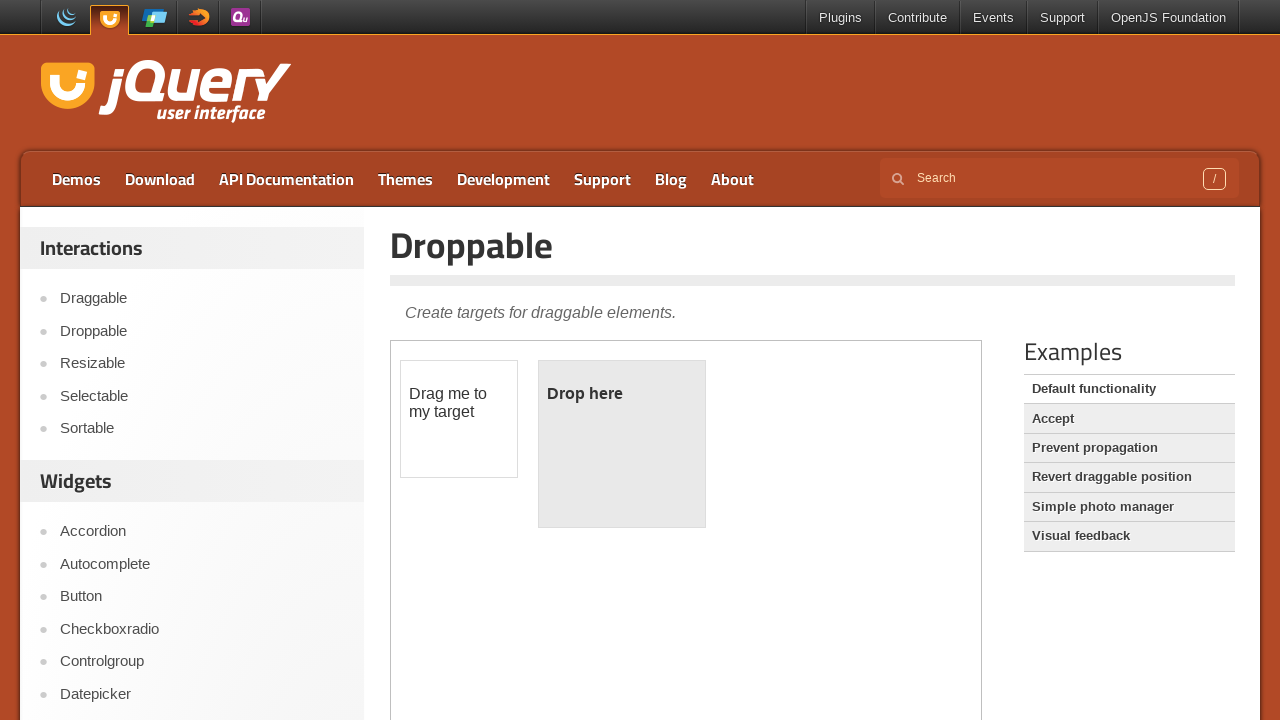

Located the demo iframe
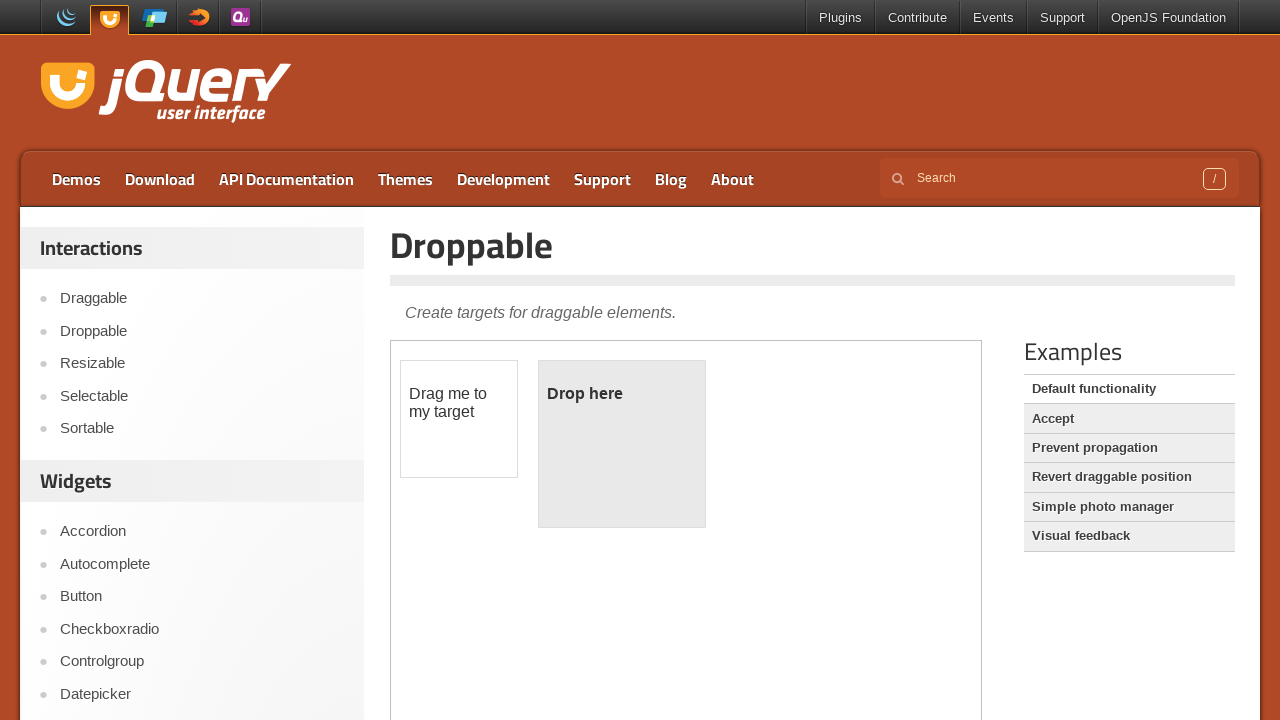

Located the draggable element within the iframe
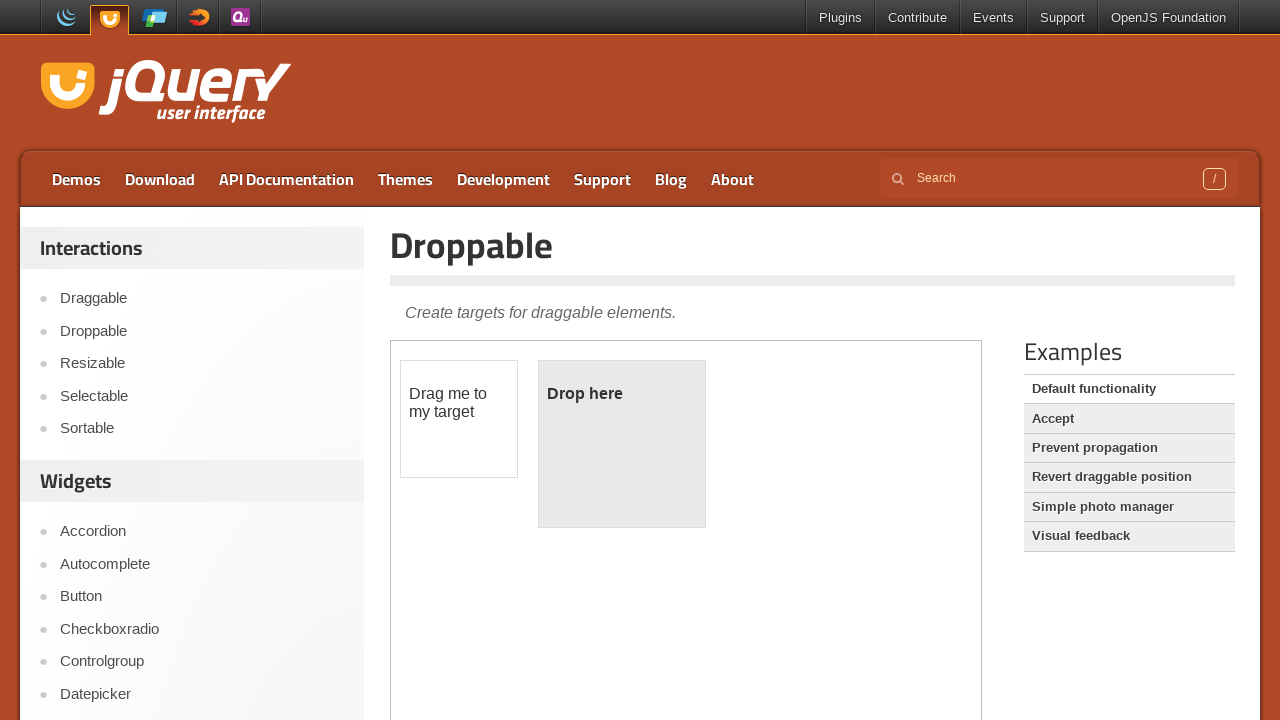

Located the droppable target element within the iframe
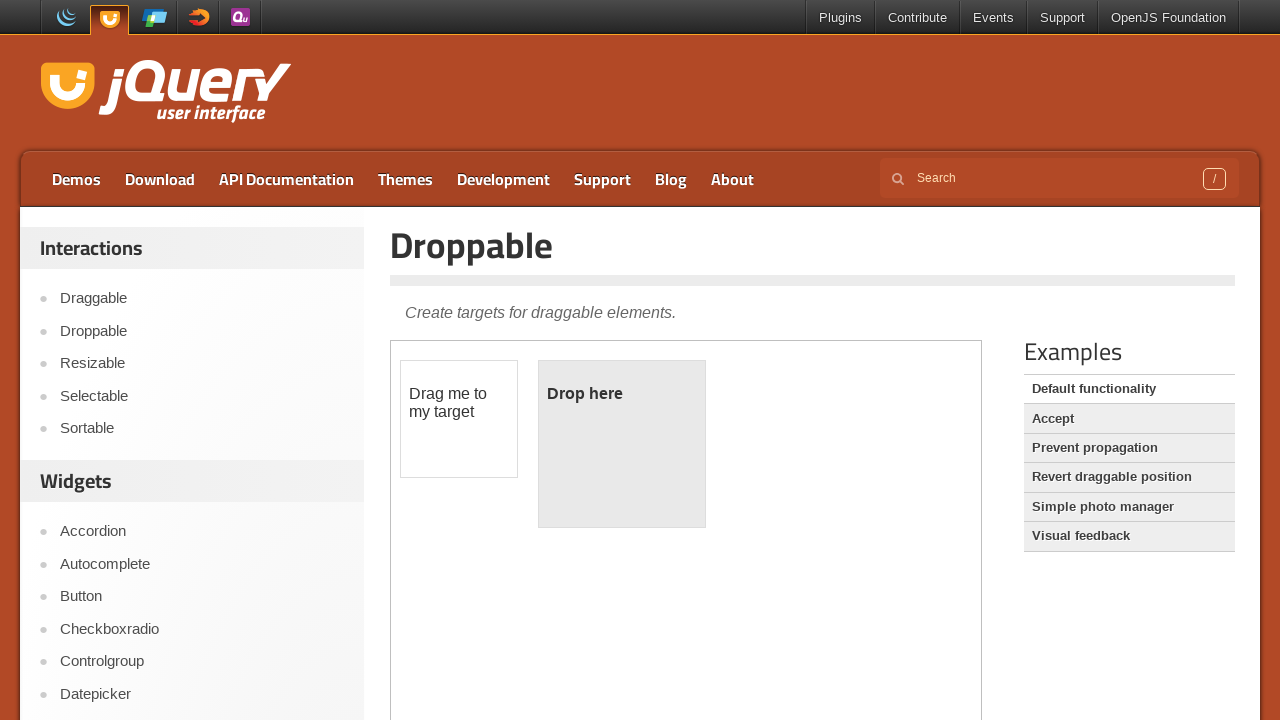

Dragged the draggable element onto the droppable target at (622, 444)
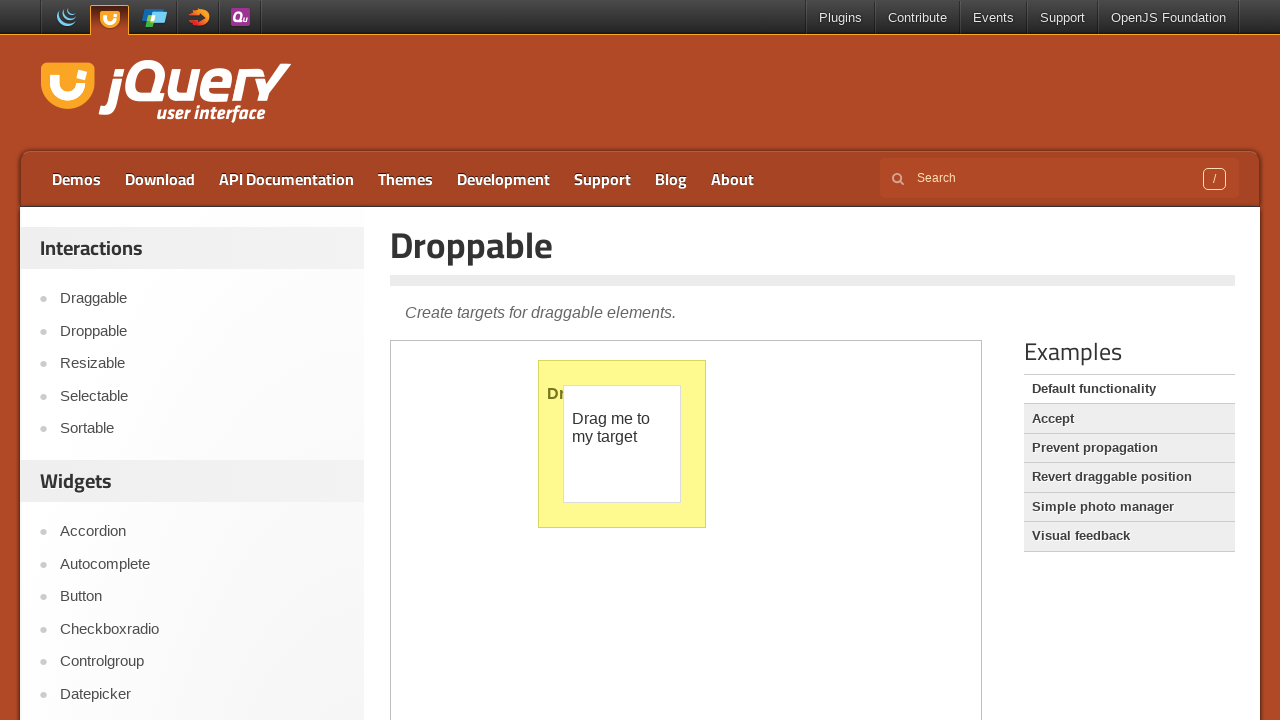

Waited for the drag and drop action to complete
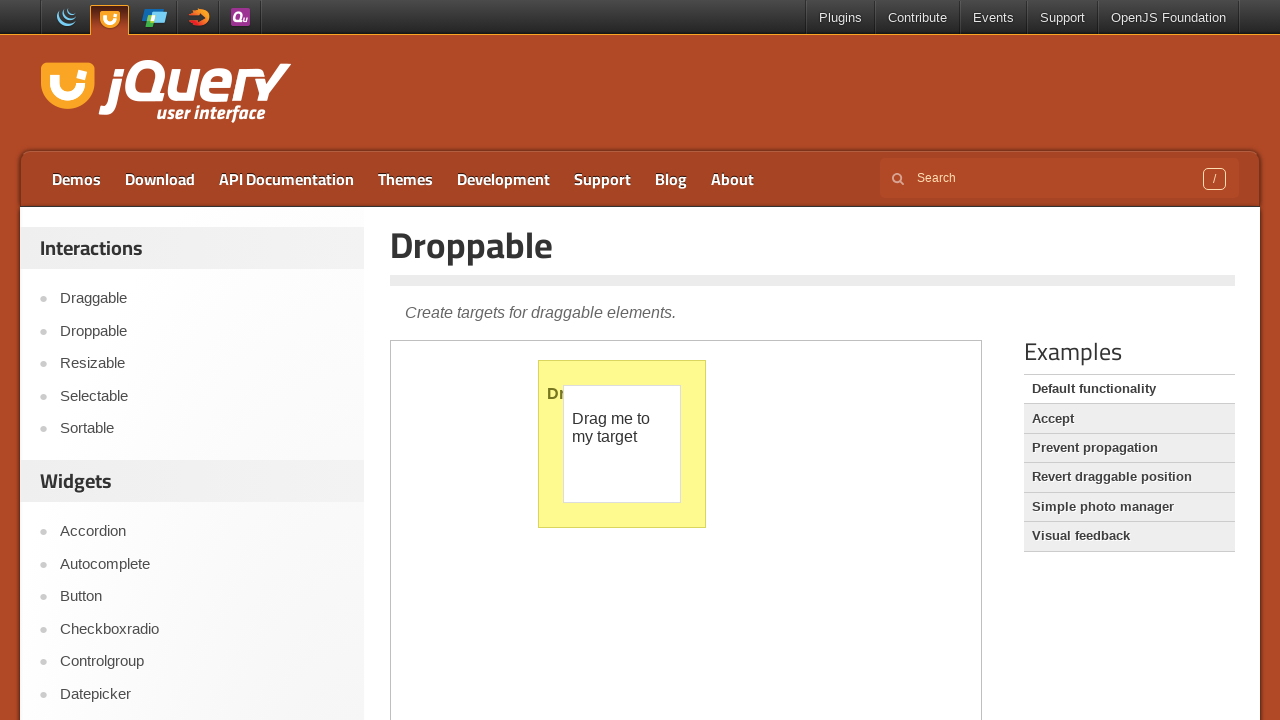

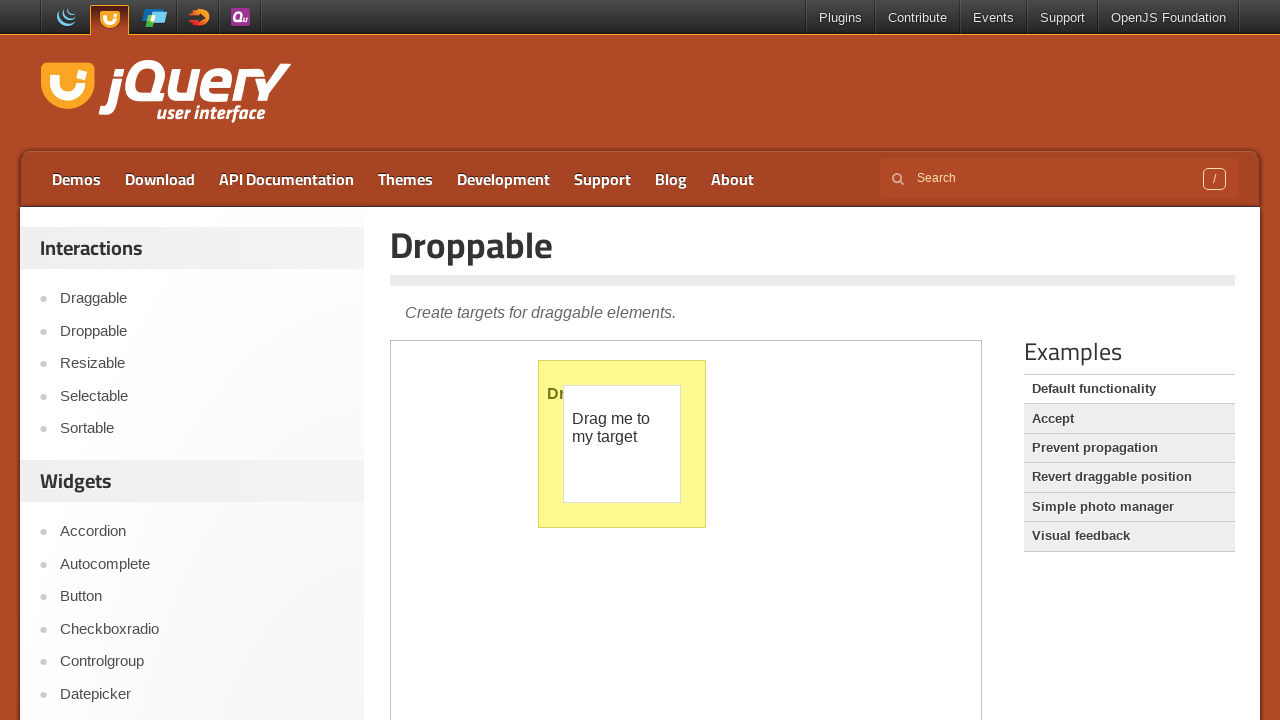